Tests browser navigation controls by navigating between two websites, using back() to return to the first site, and forward() to go back to the second site.

Starting URL: https://www.flashscore.pl/

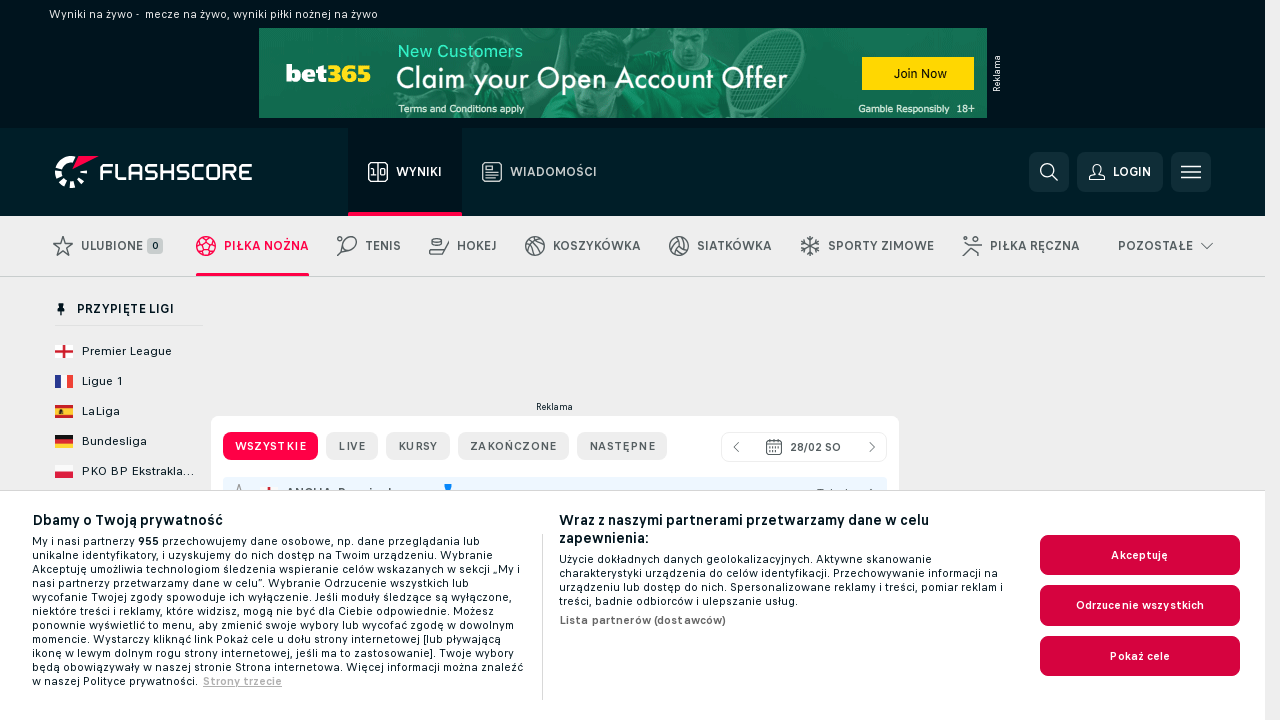

Navigated to https://www.wp.pl/
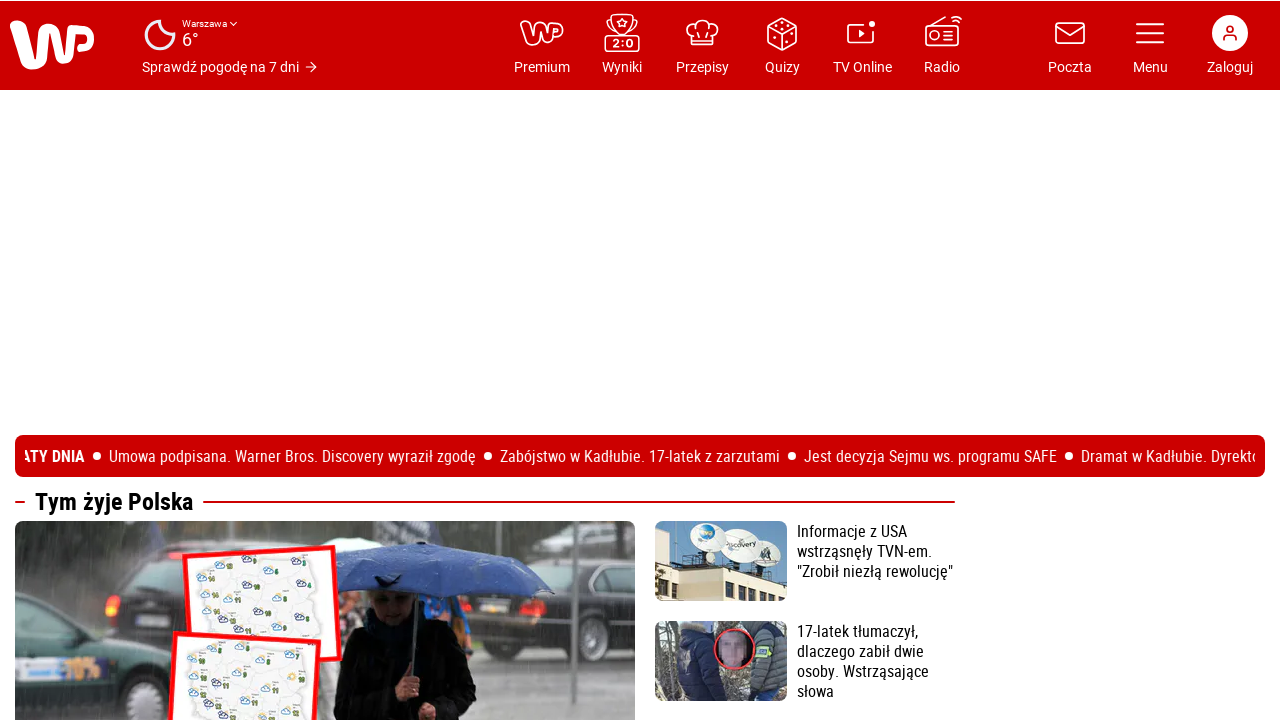

Waited for wp.pl page to fully load
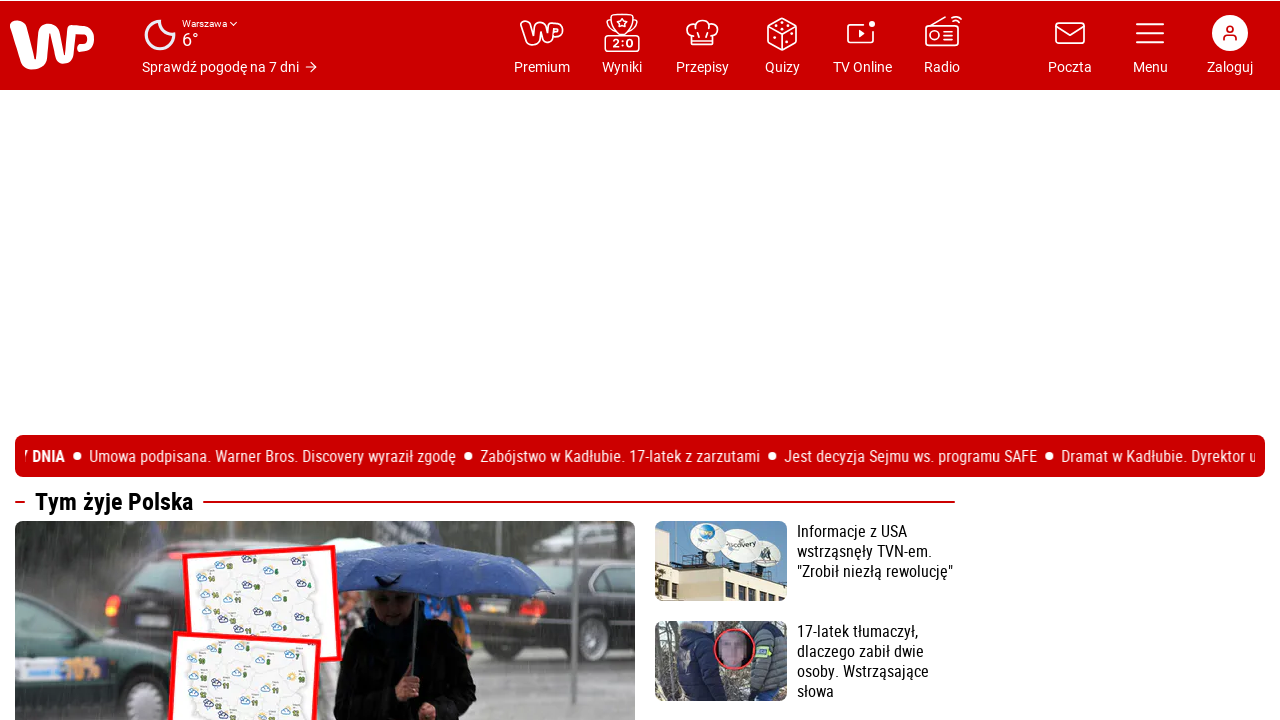

Navigated back to flashscore.pl using browser back button
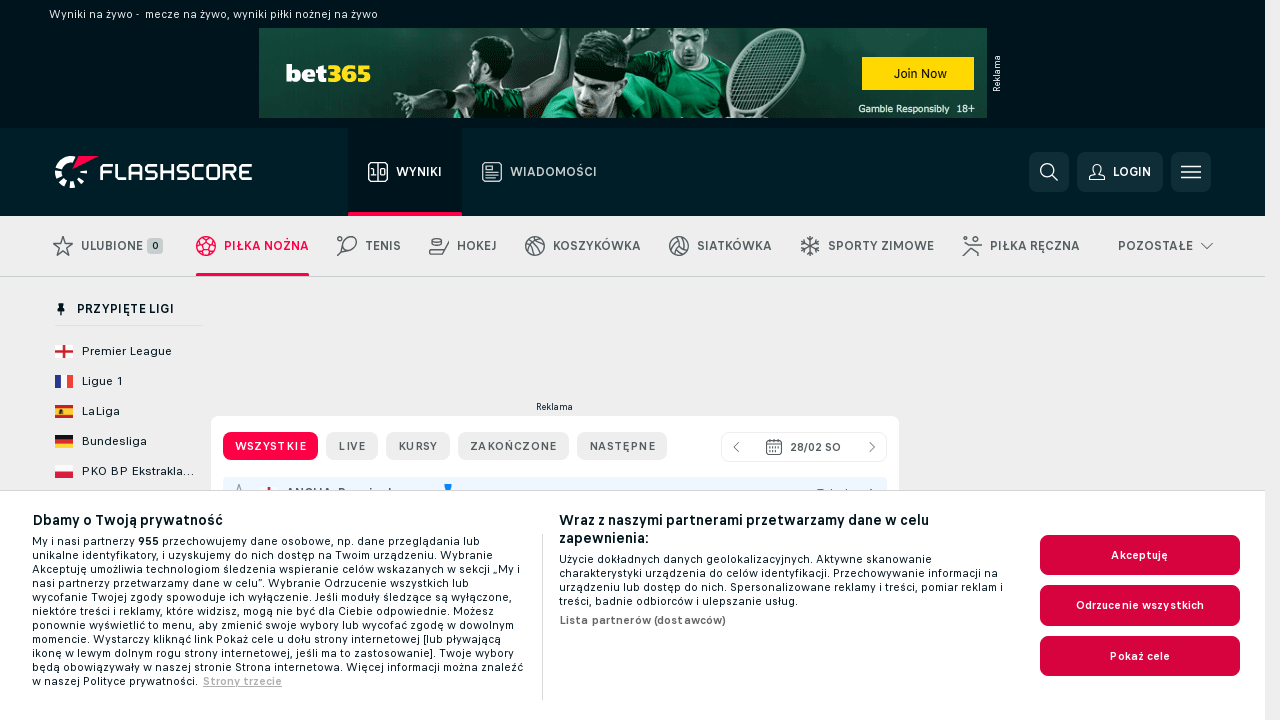

Waited for flashscore.pl page to fully load
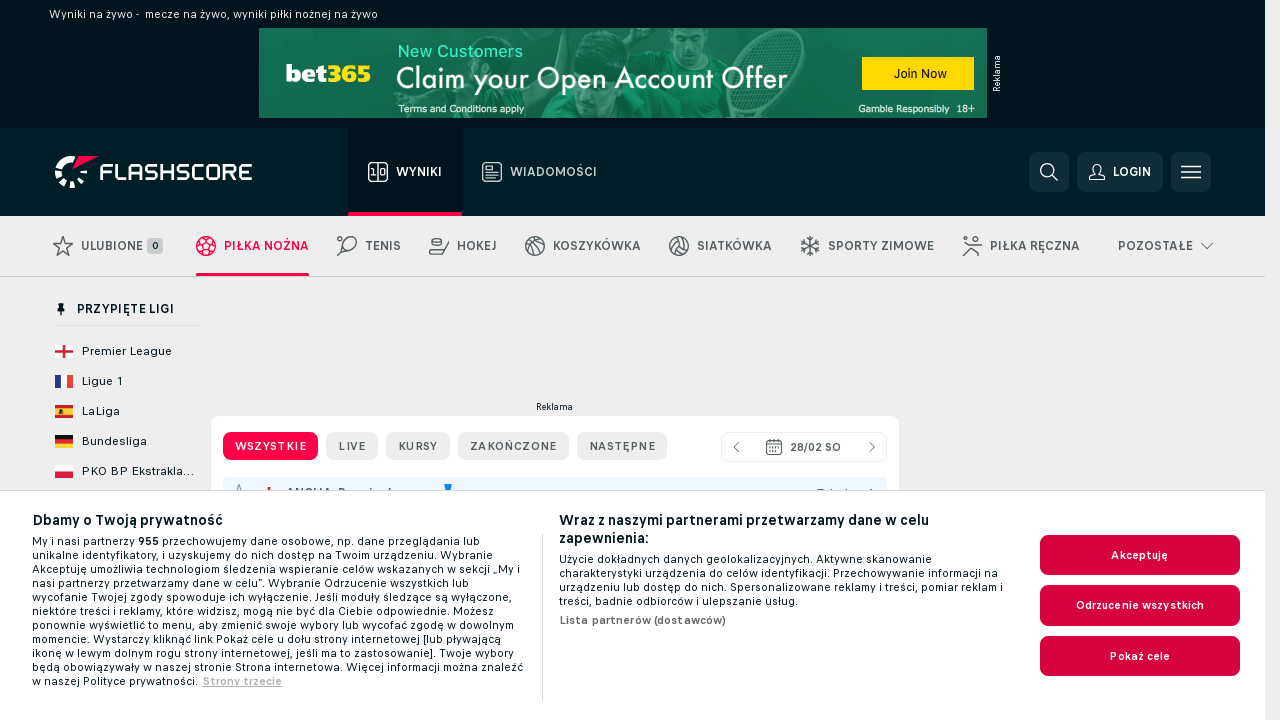

Navigated forward to wp.pl using browser forward button
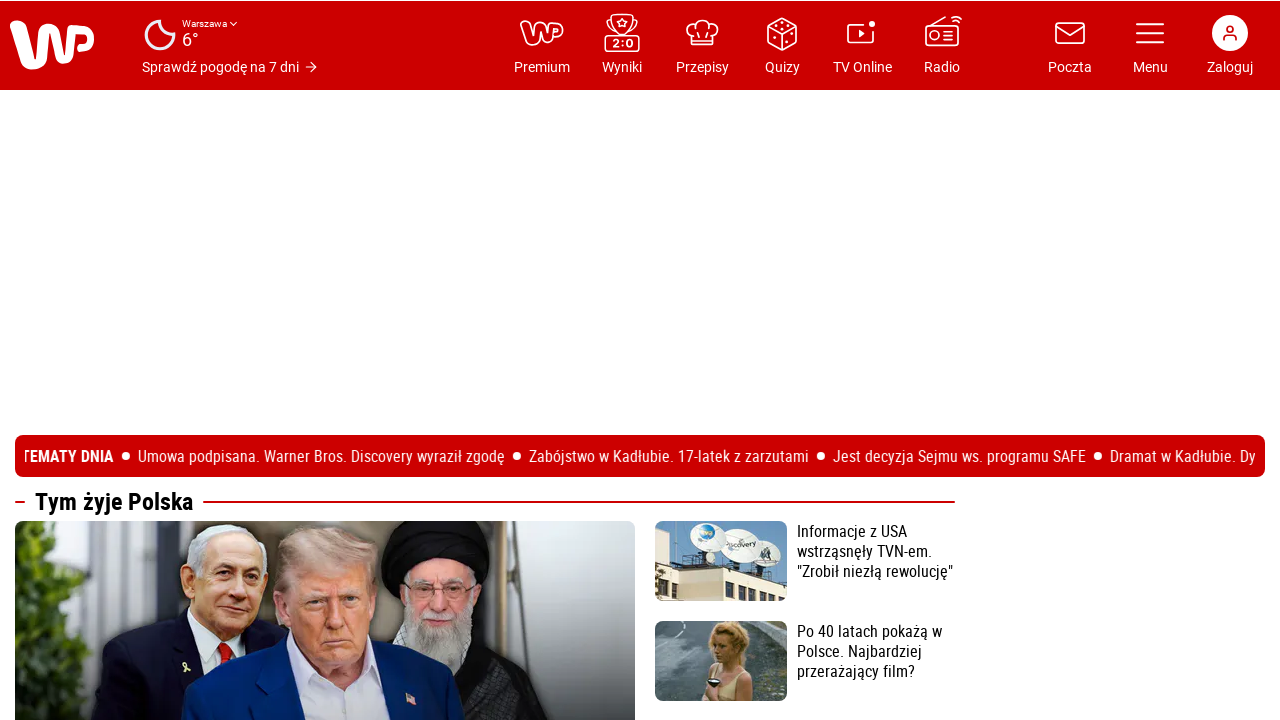

Waited for wp.pl page to fully load after forward navigation
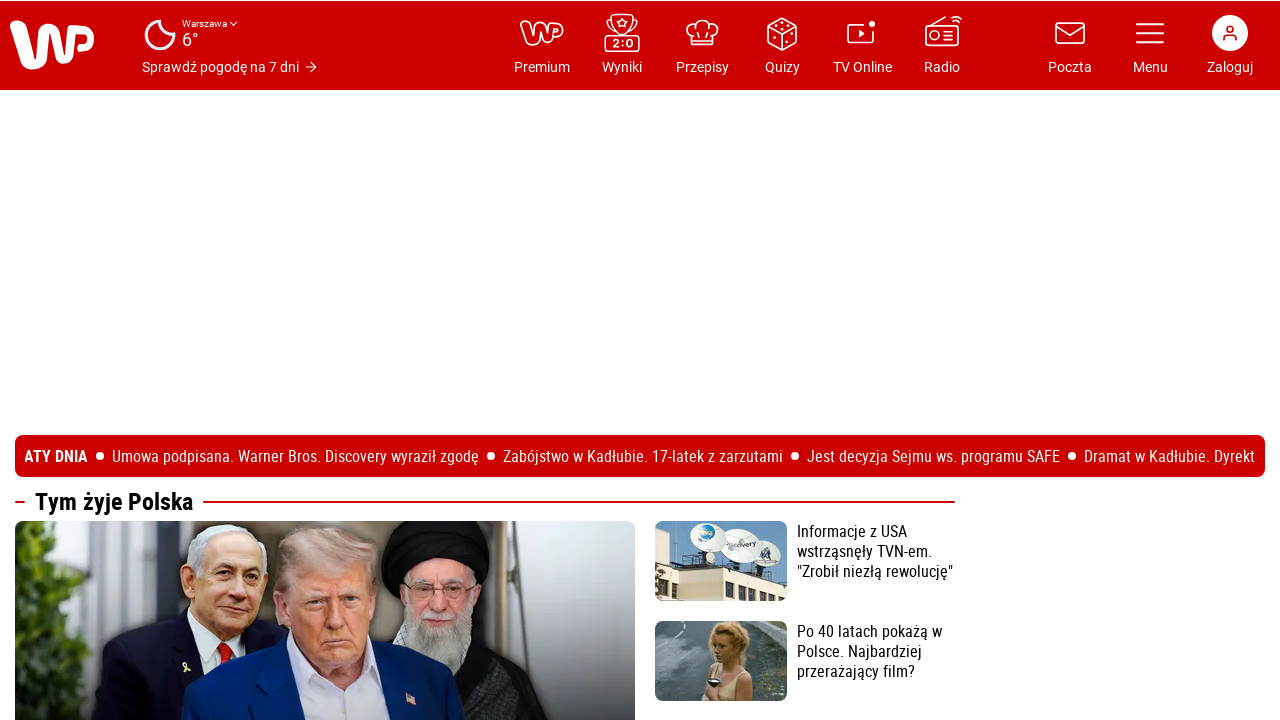

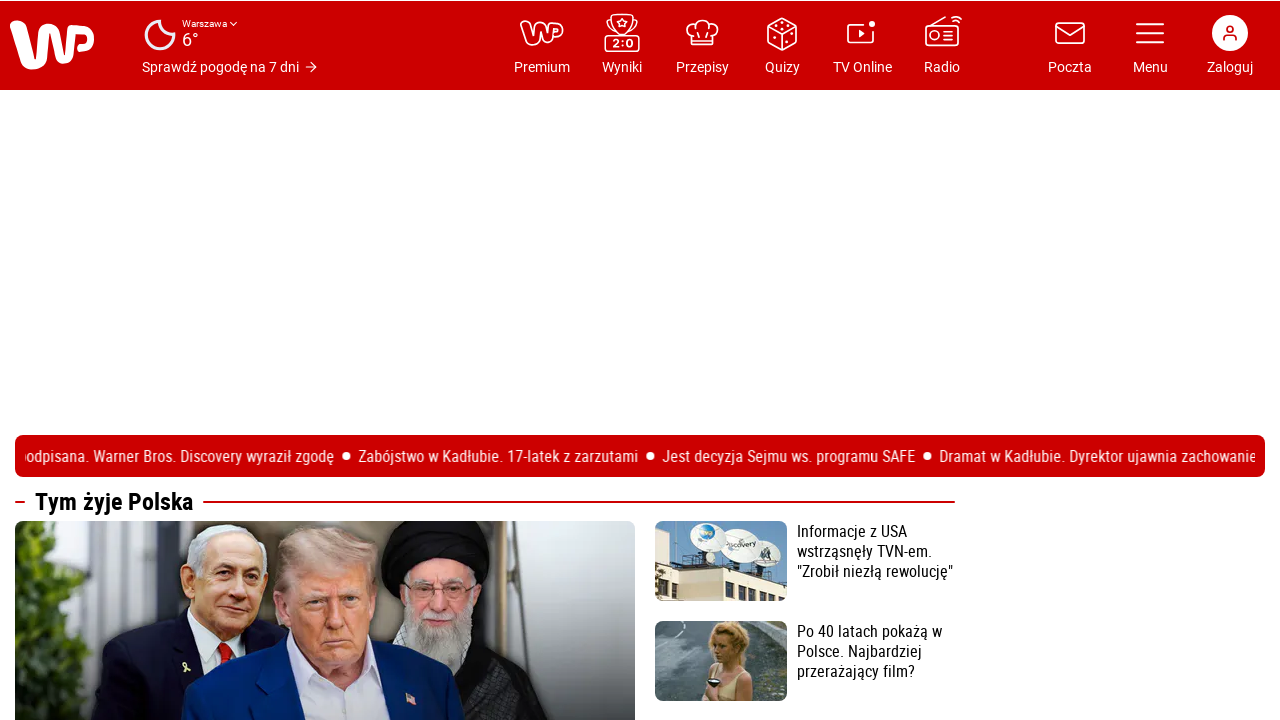